Tests navigation flow: home page to news page, then to terms of service page

Starting URL: https://www.nhl.com/

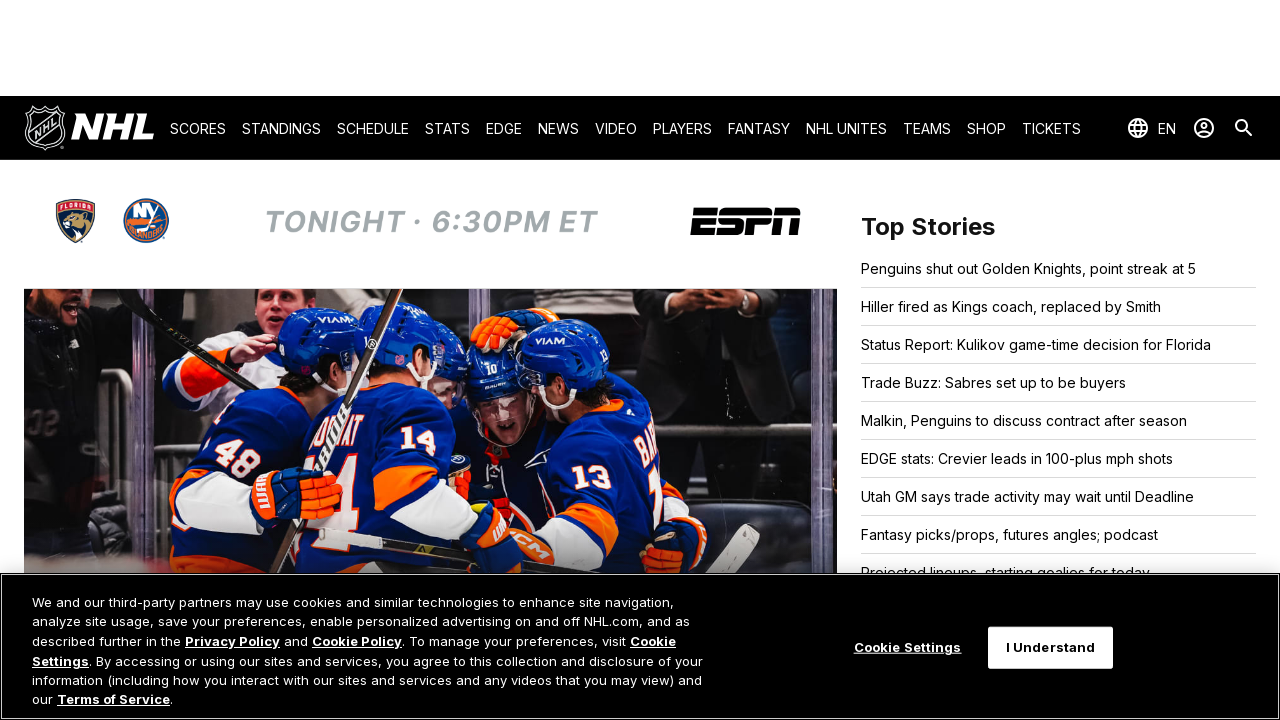

Clicked news navigation link at (558, 128) on a[href*='/news']
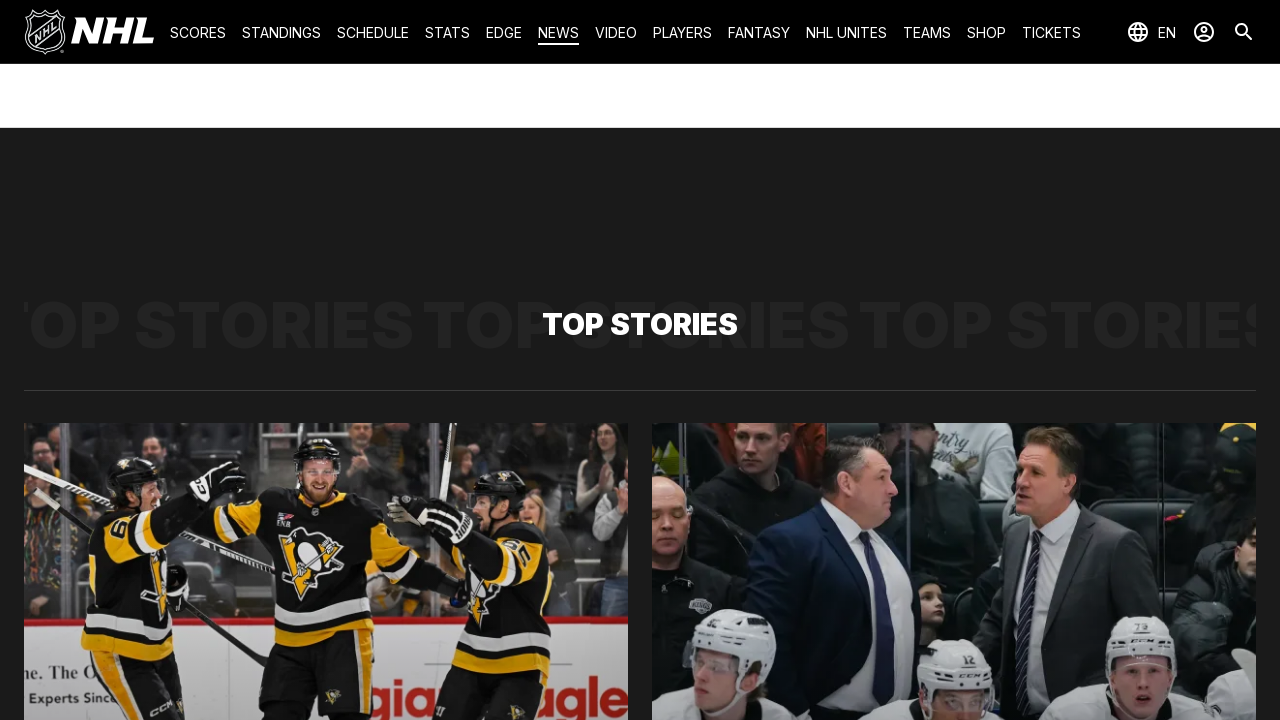

News page loaded successfully
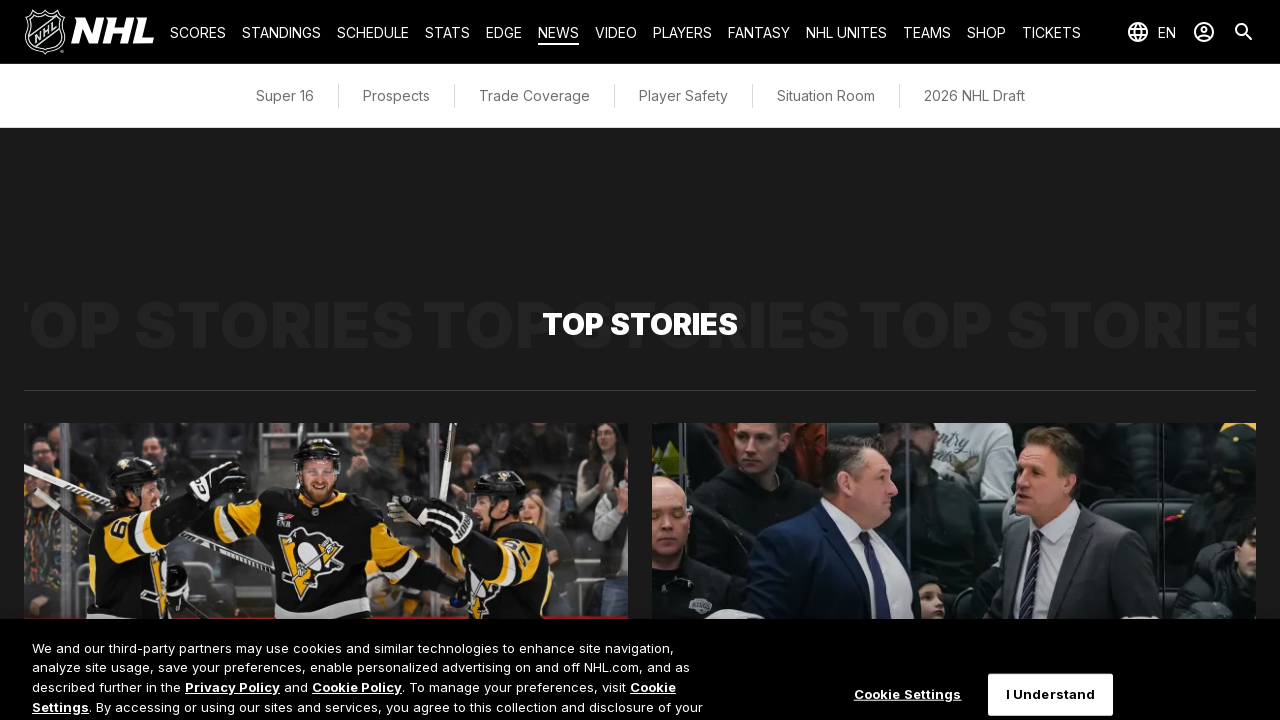

Clicked Terms of Service link from news page at (141, 466) on a[href*='terms-of-service']
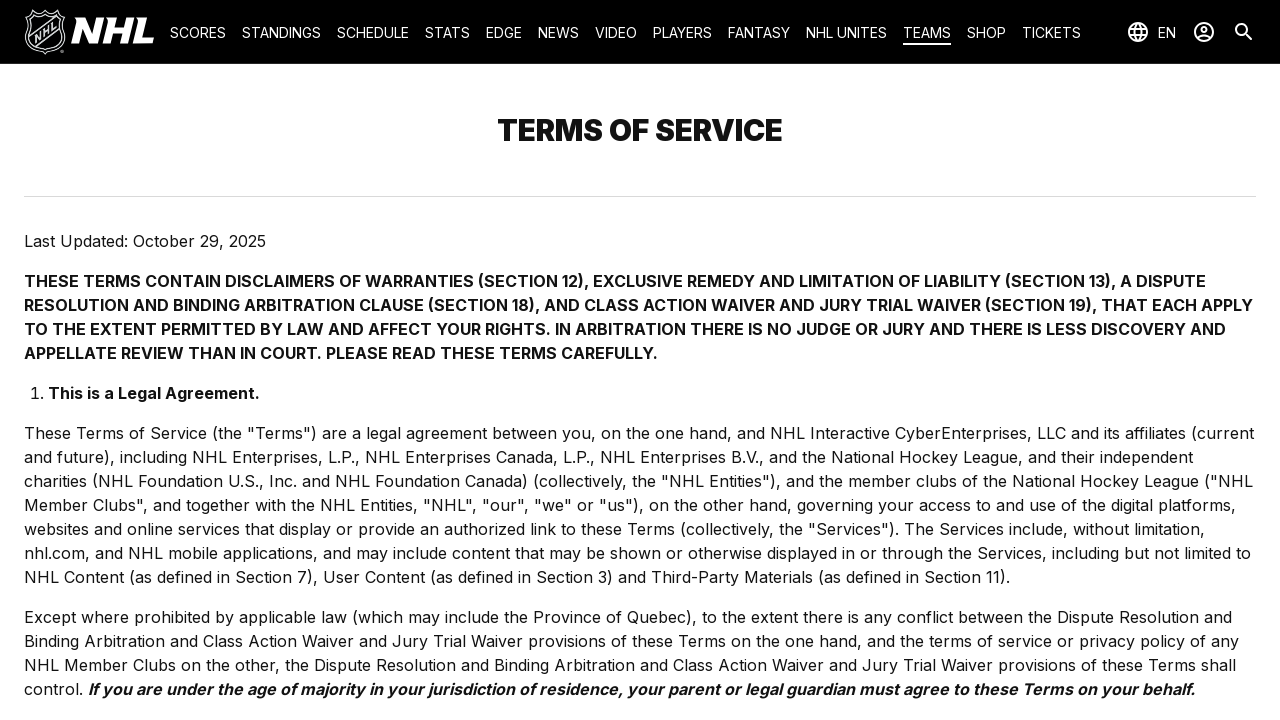

Terms of Service page loaded successfully
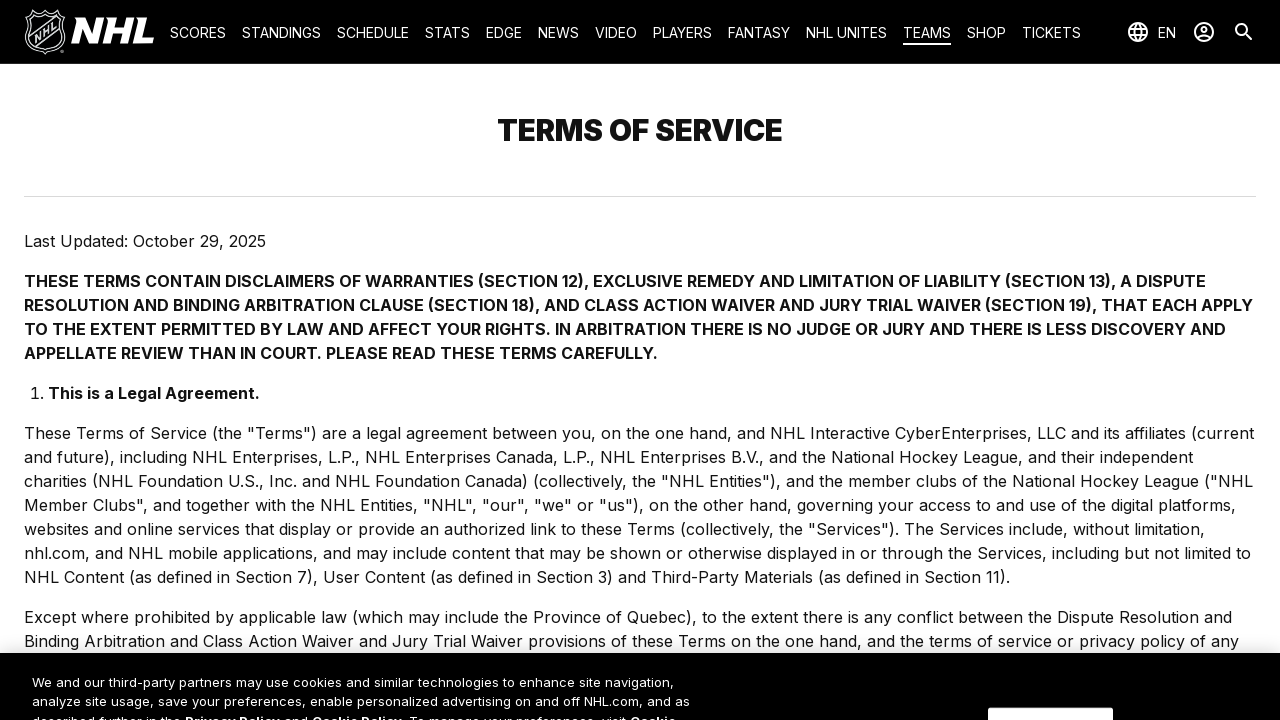

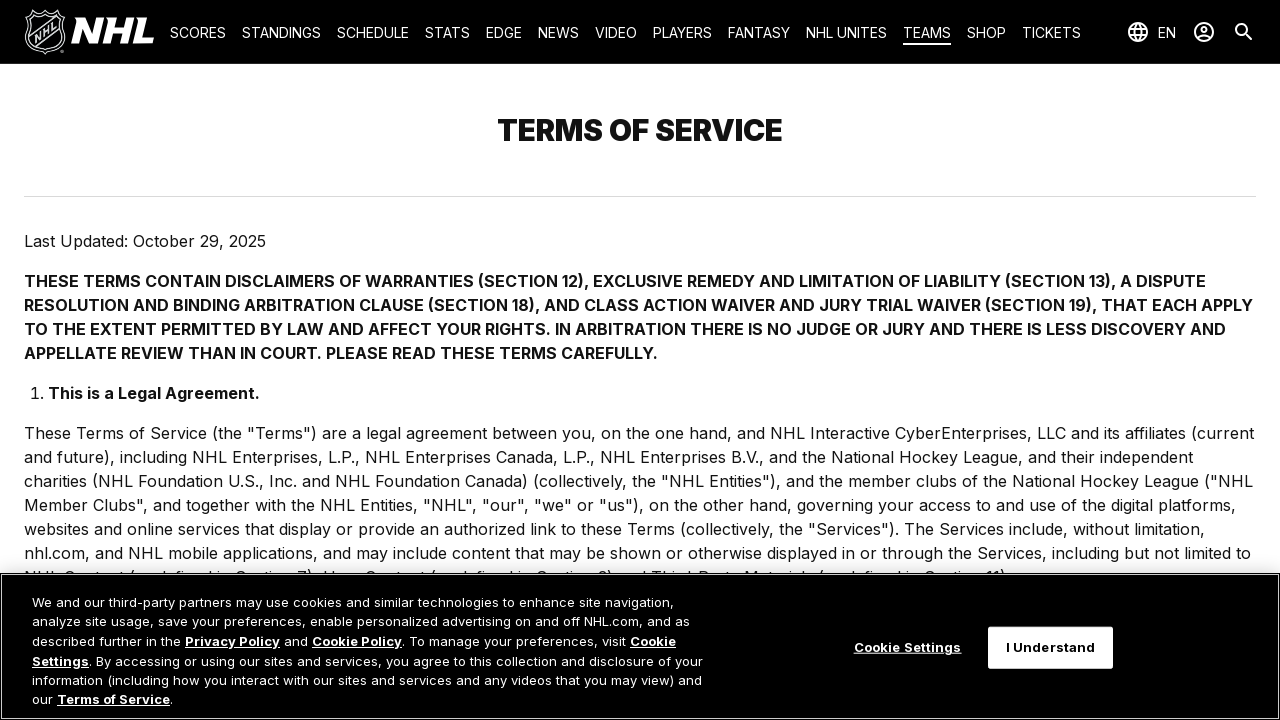